Navigates to Windy.com weather radar page with specific coordinates and verifies that the map canvas and radar interface elements load correctly.

Starting URL: https://www.windy.com/?radar,39.418,-5.160,6

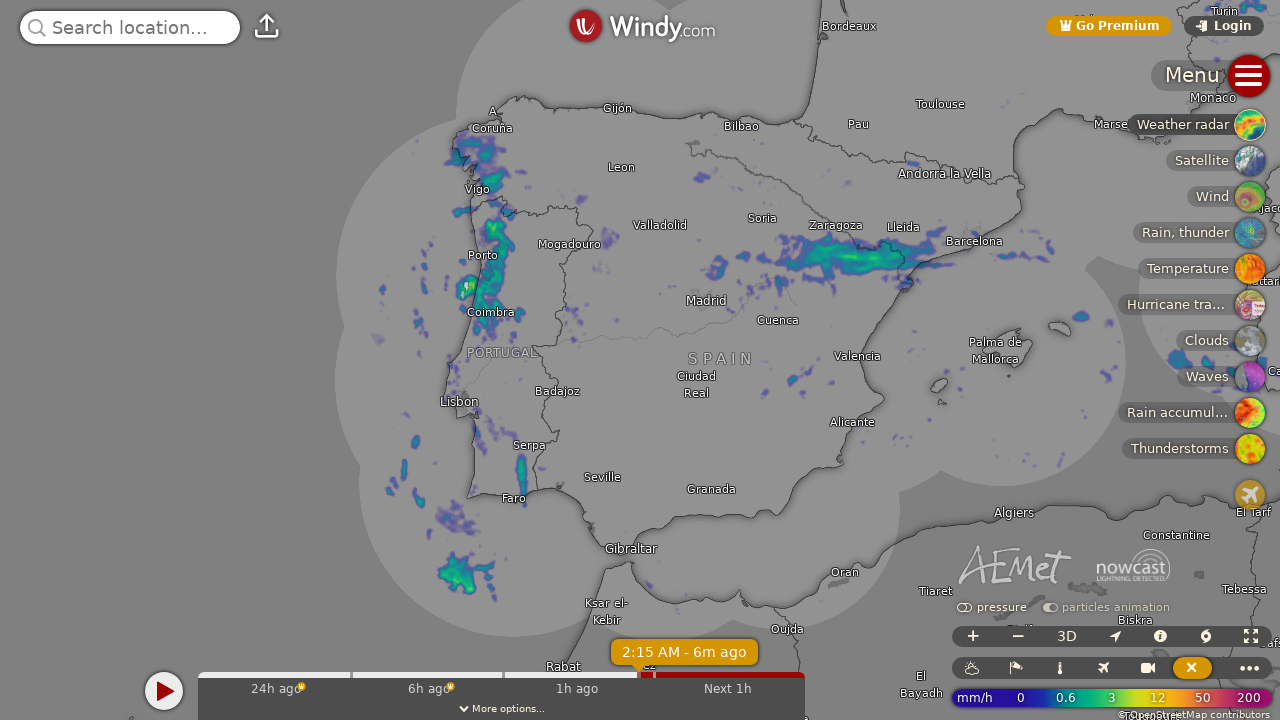

Canvas element appeared, indicating map is loading
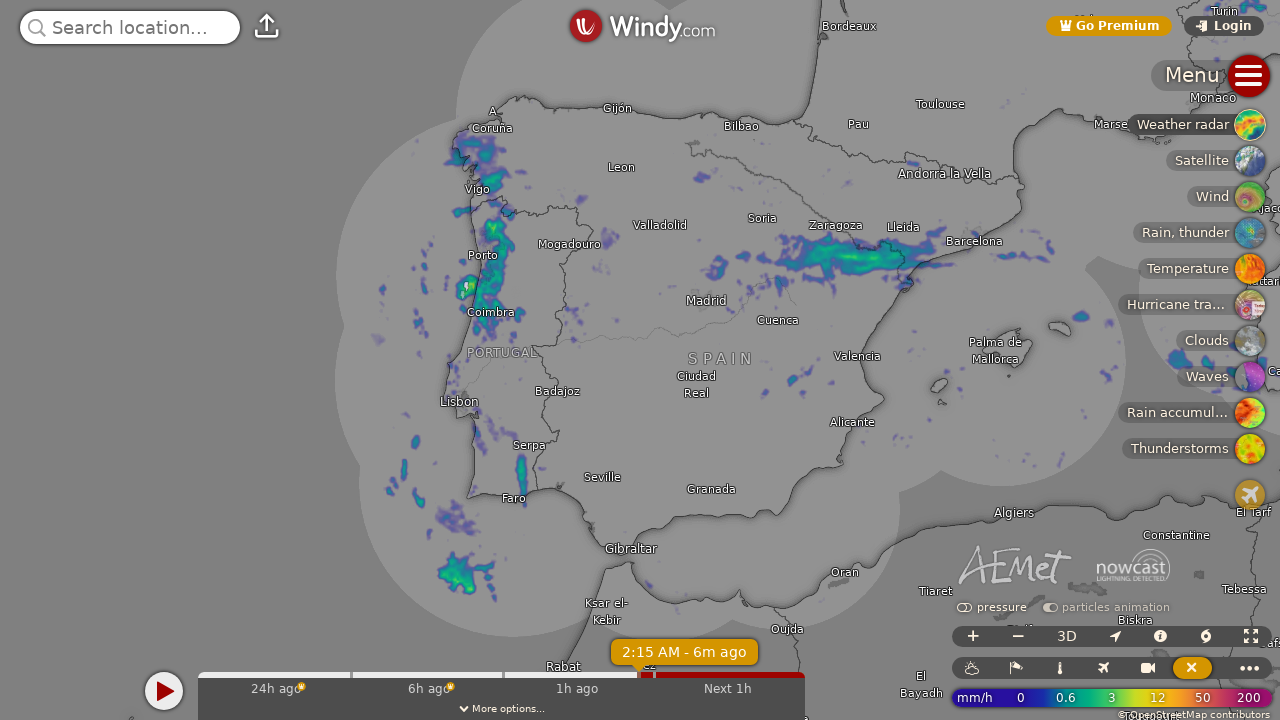

Map container became visible
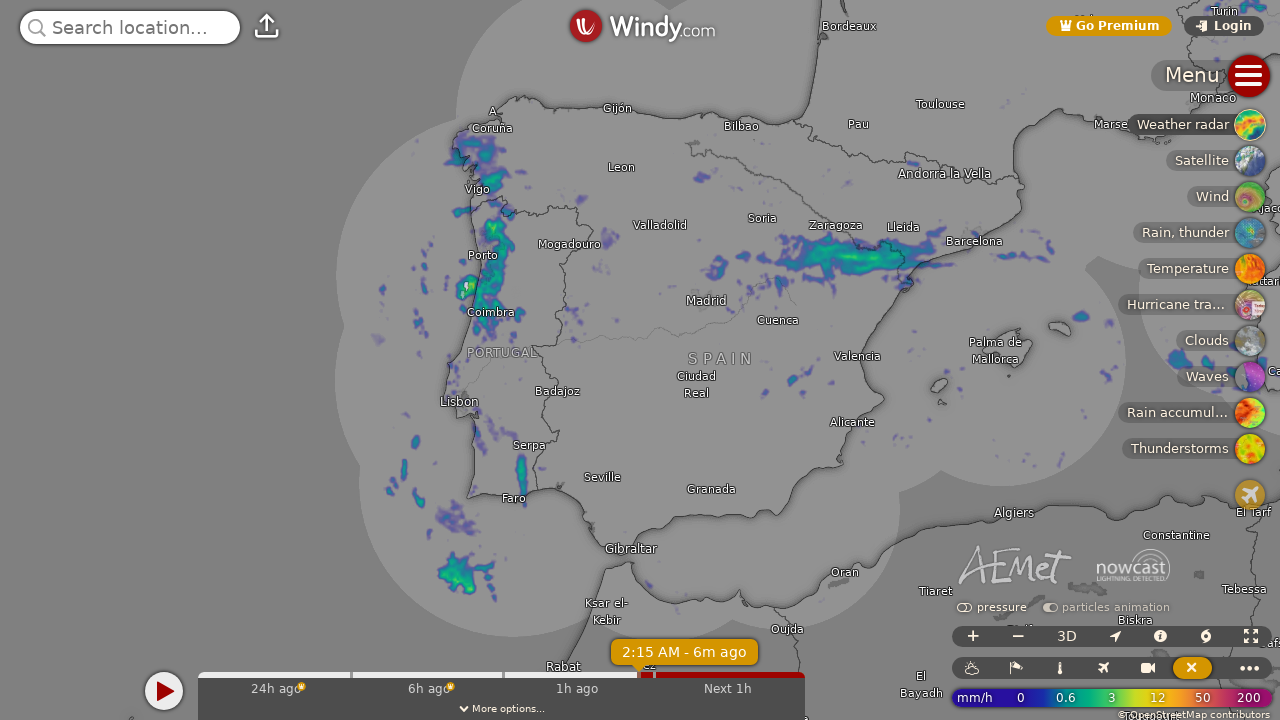

WebGL radar fully rendered after waiting 5 seconds
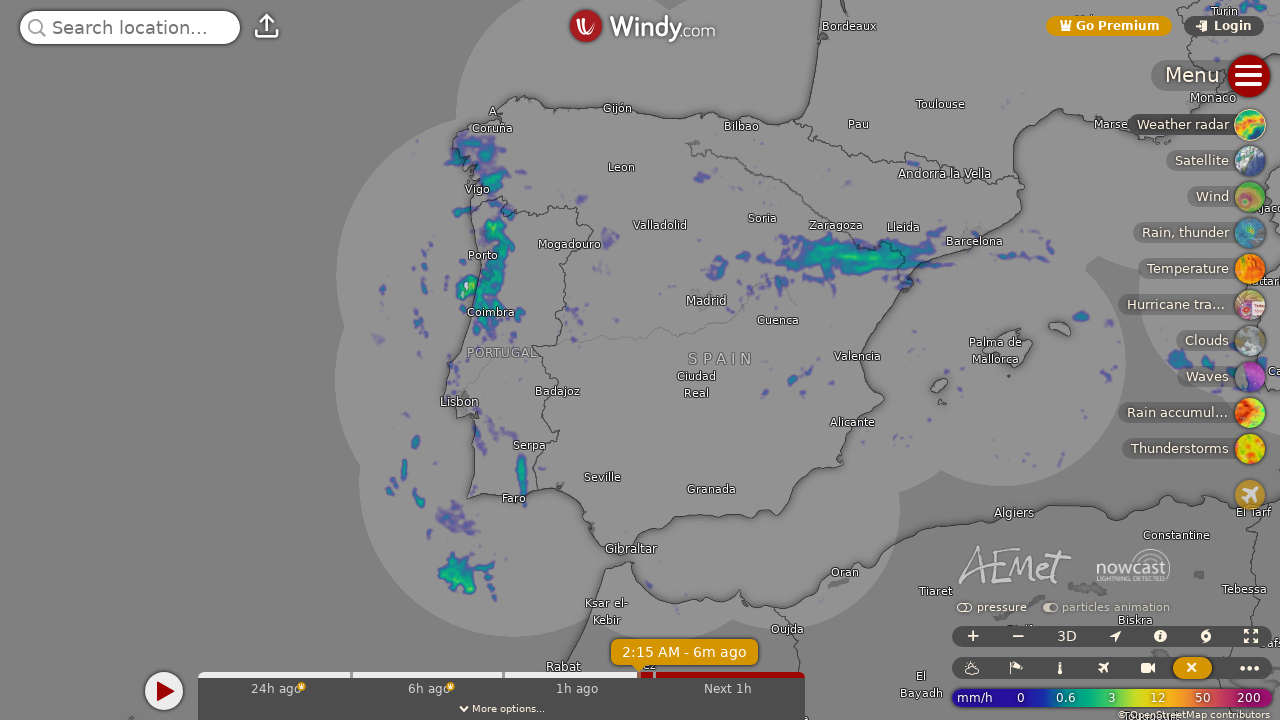

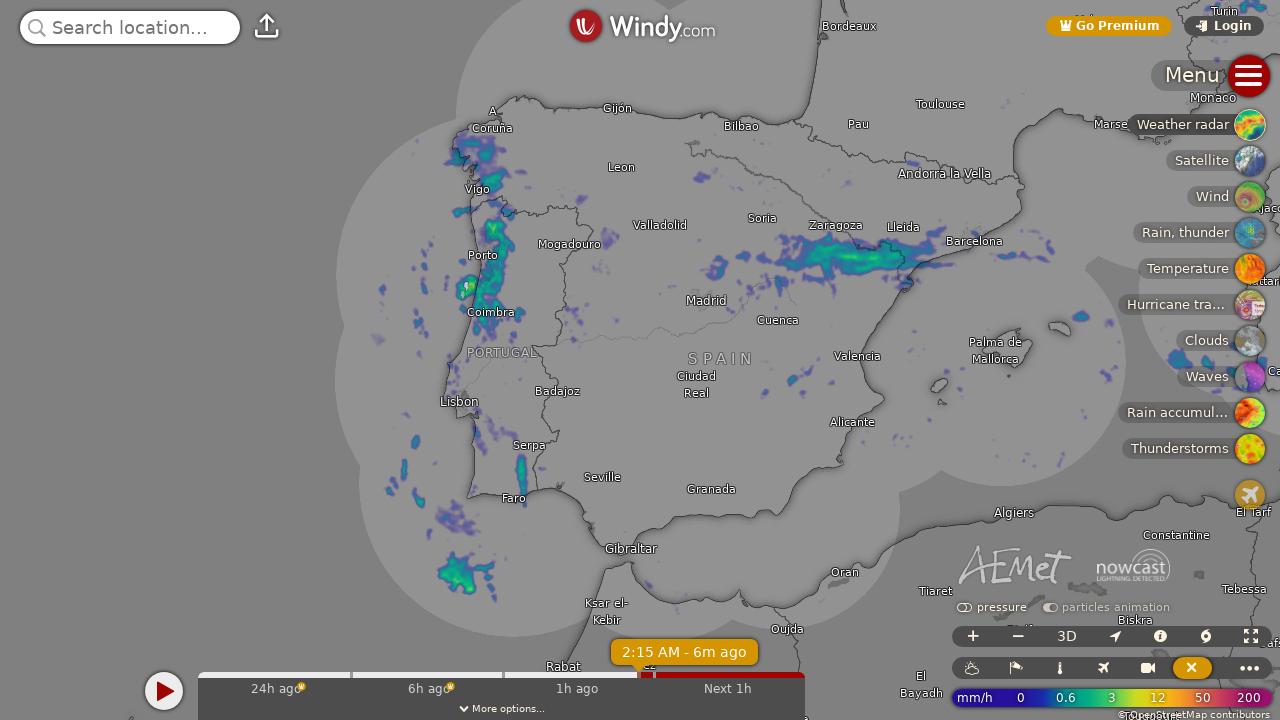